Tests drag and drop using offset movement by holding the source element and moving it by specific pixel coordinates within an iframe

Starting URL: https://jqueryui.com/droppable/

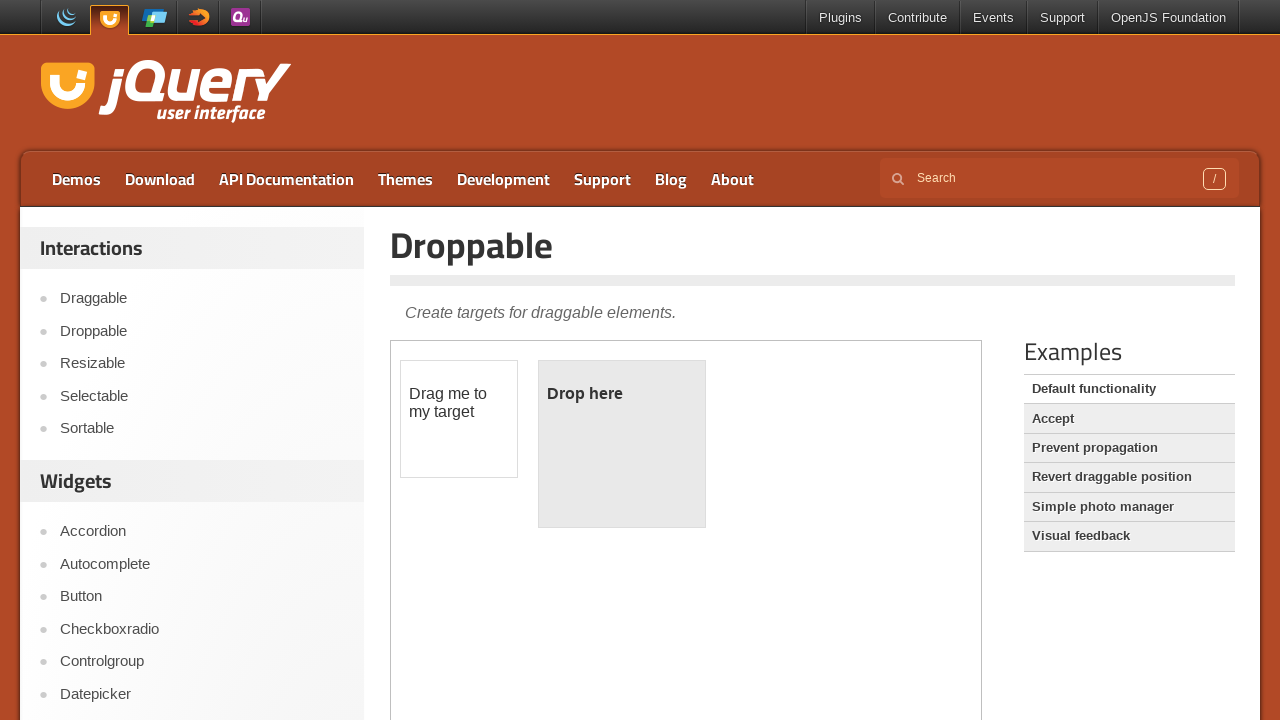

Located iframe containing draggable elements
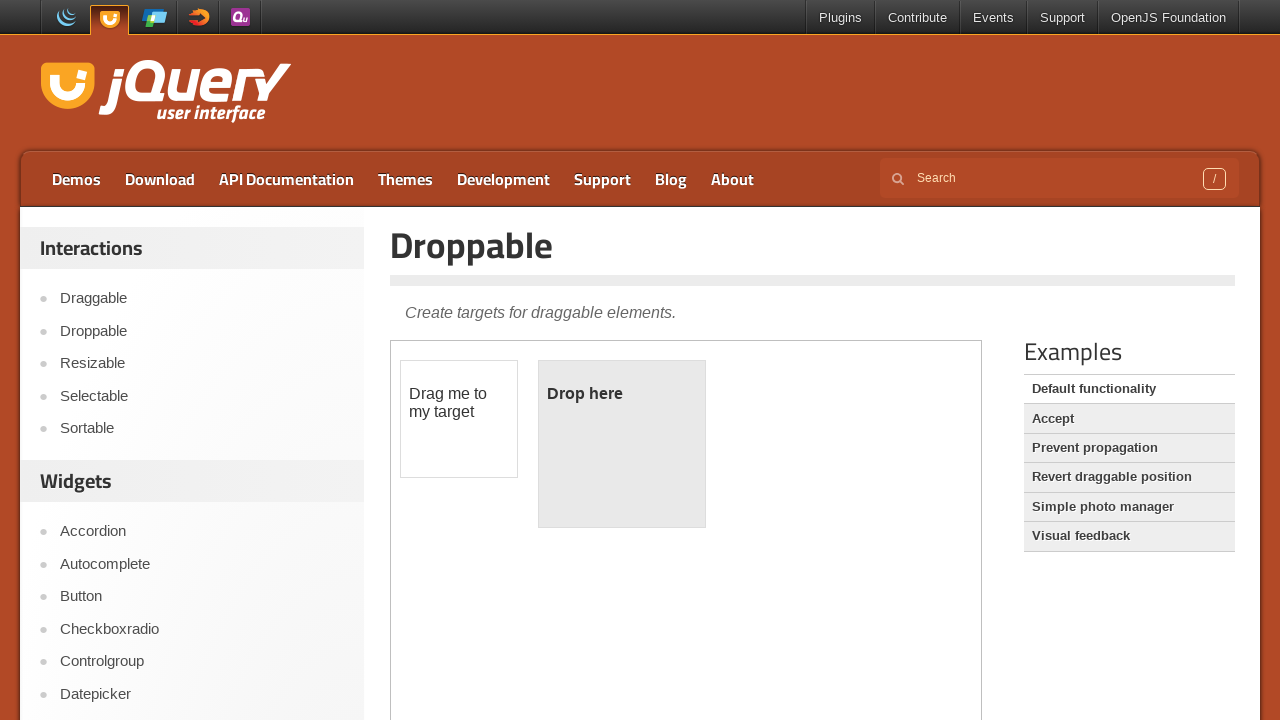

Located draggable source element with id 'draggable' in iframe
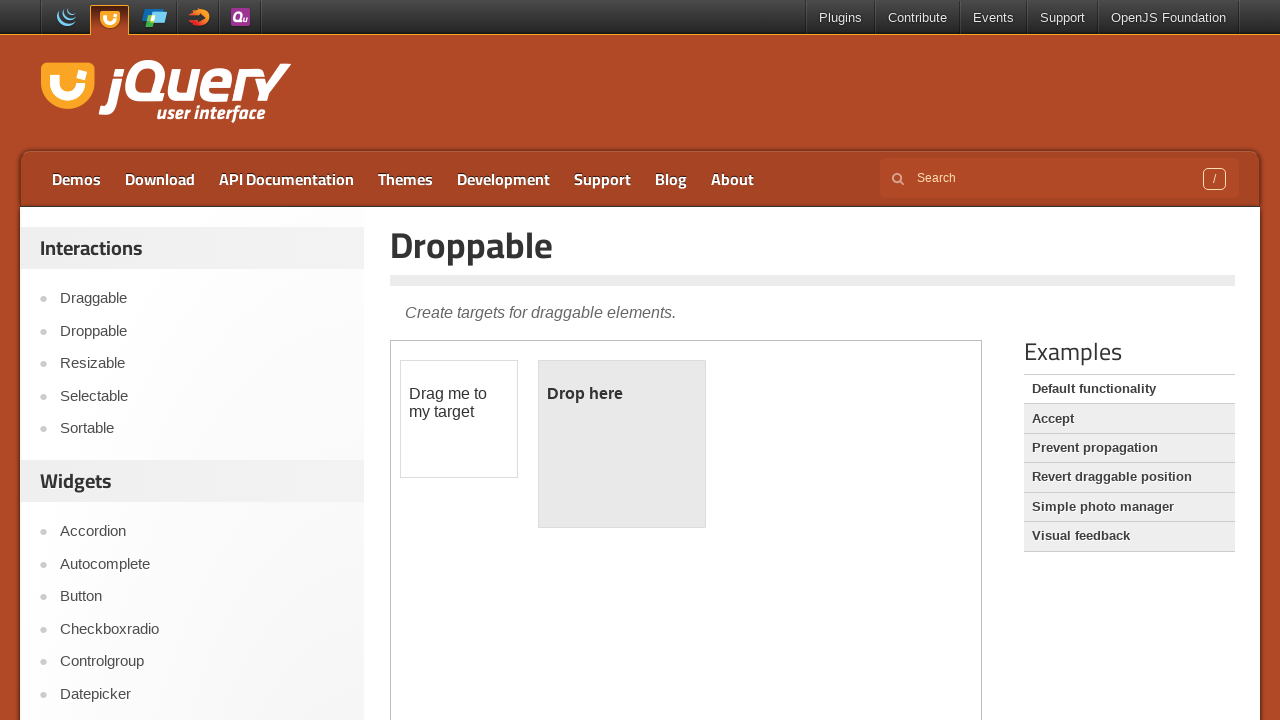

Retrieved bounding box coordinates of the draggable element
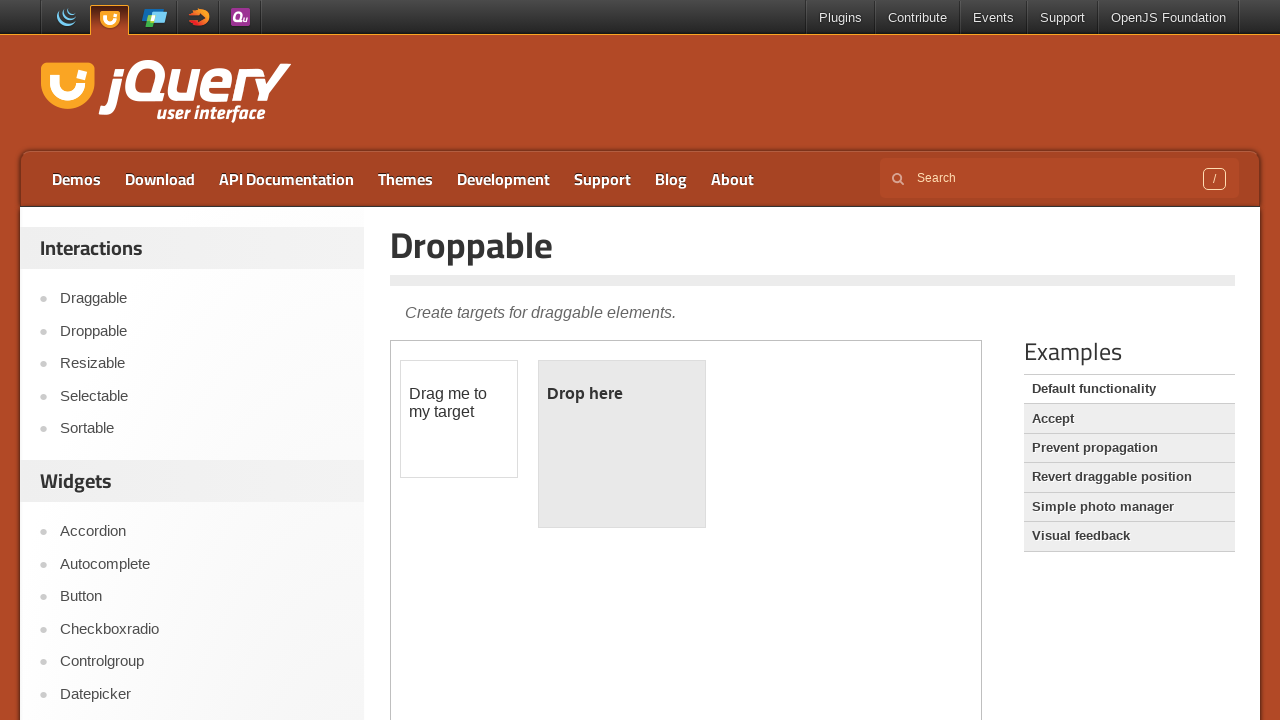

Moved mouse to center of draggable element at (459, 419)
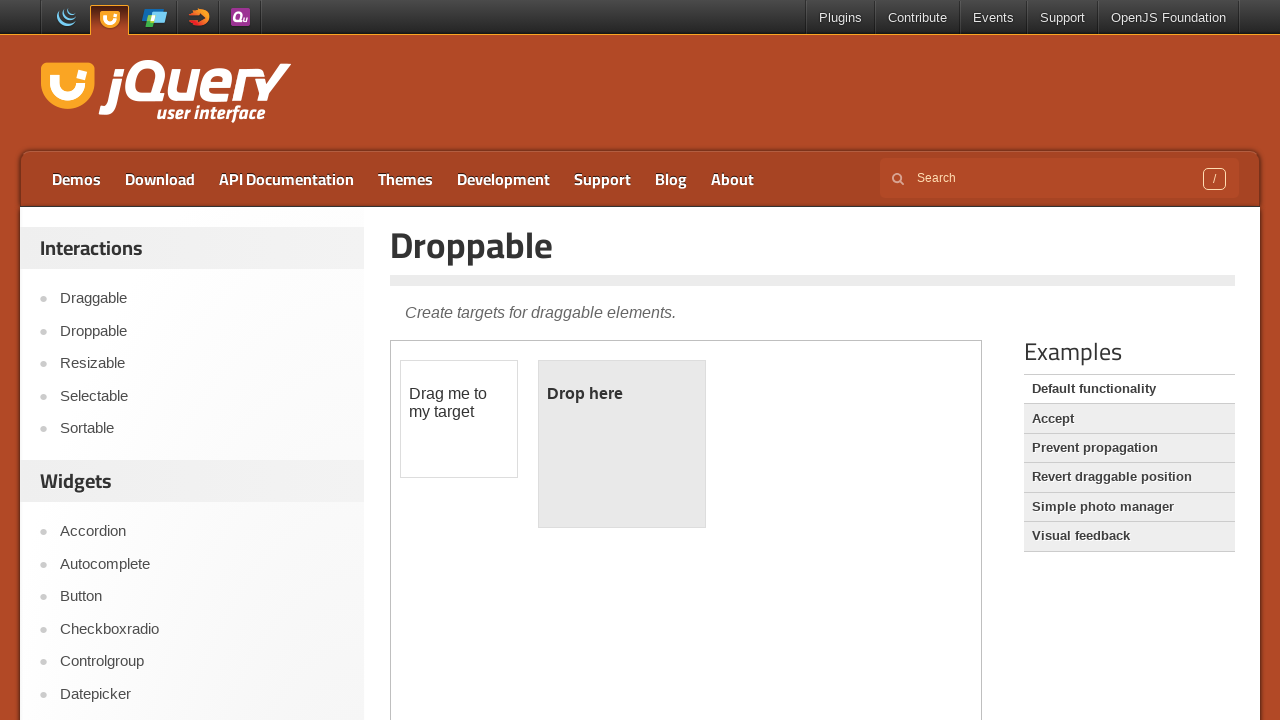

Pressed mouse button down to start drag at (459, 419)
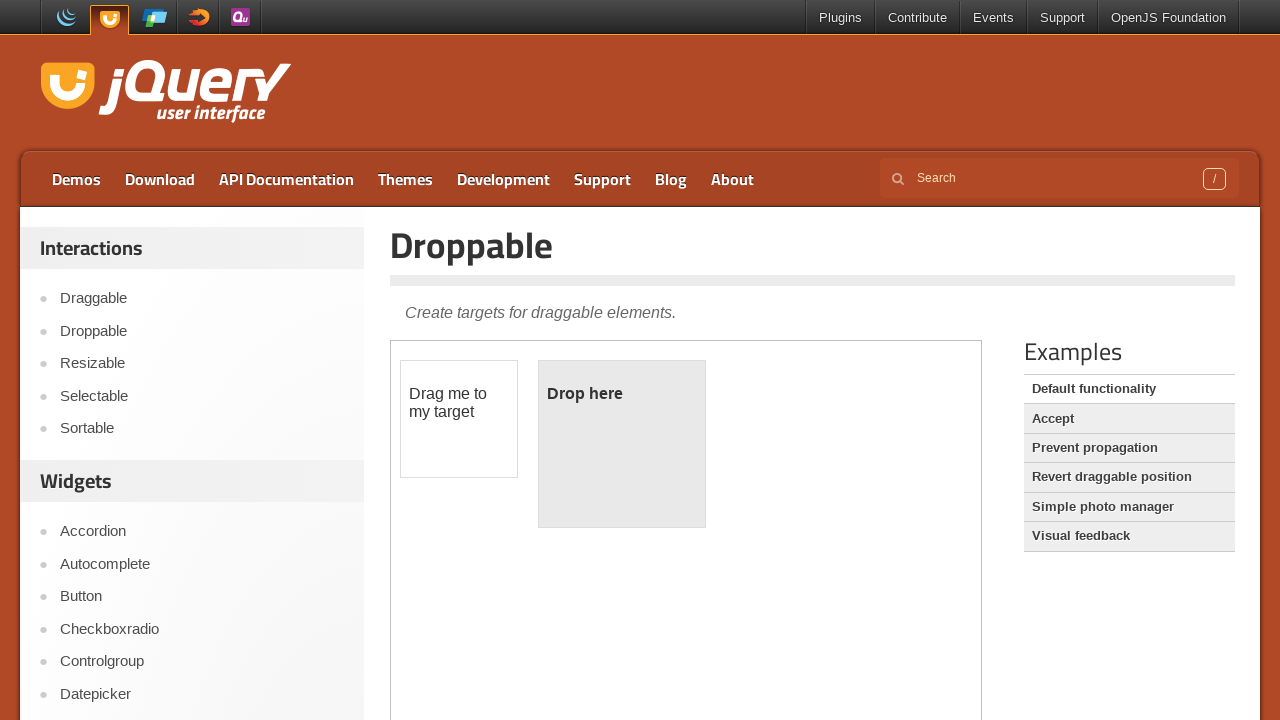

Moved mouse by offset (430, 30) pixels to drag element at (889, 449)
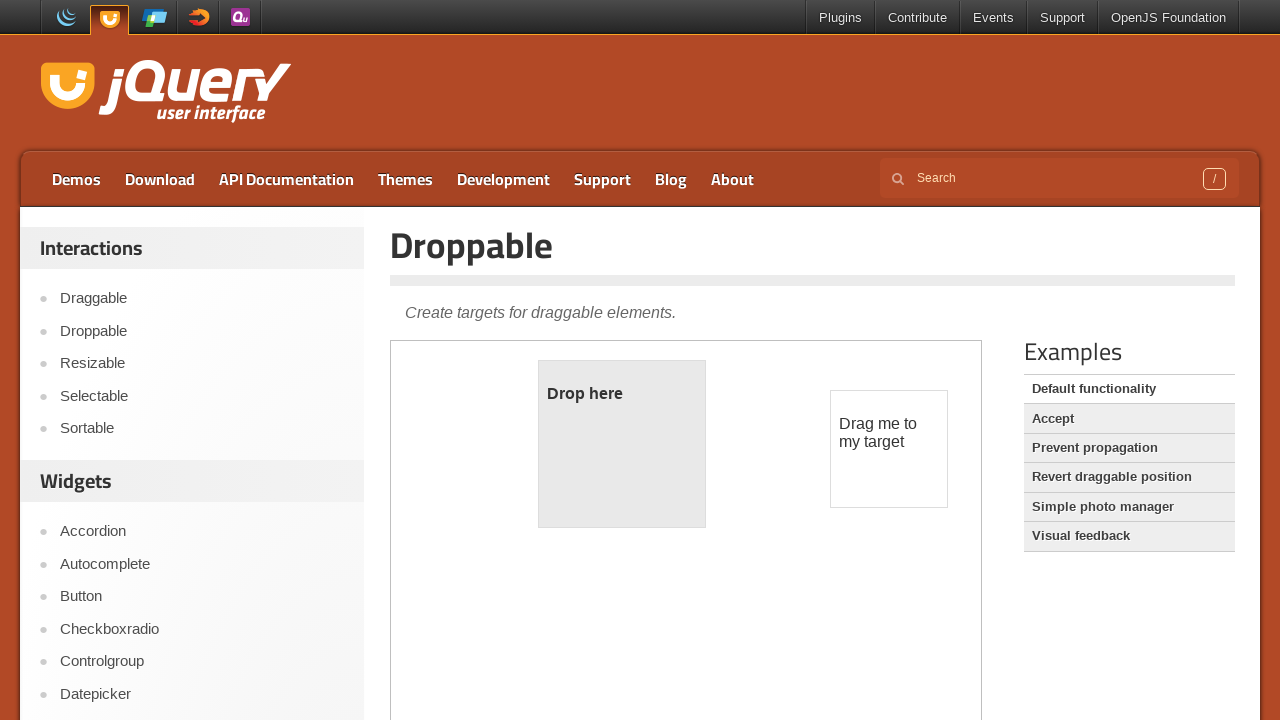

Released mouse button to complete drag and drop operation at (889, 449)
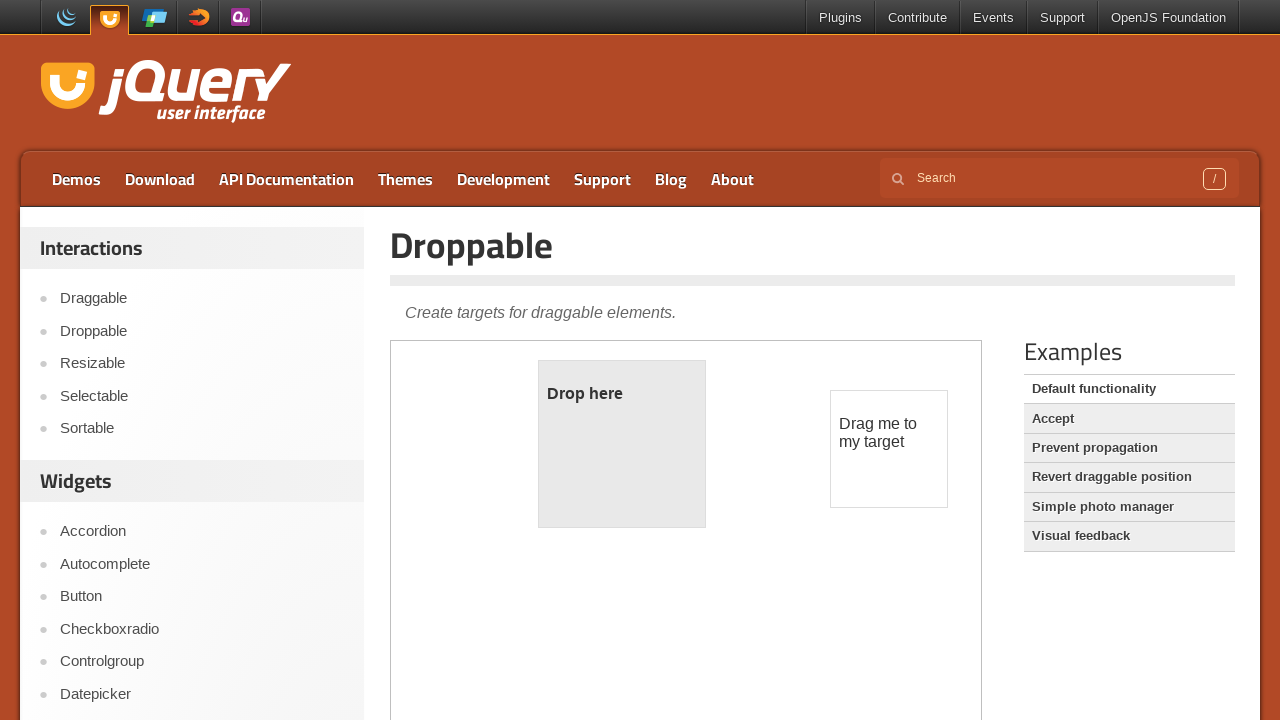

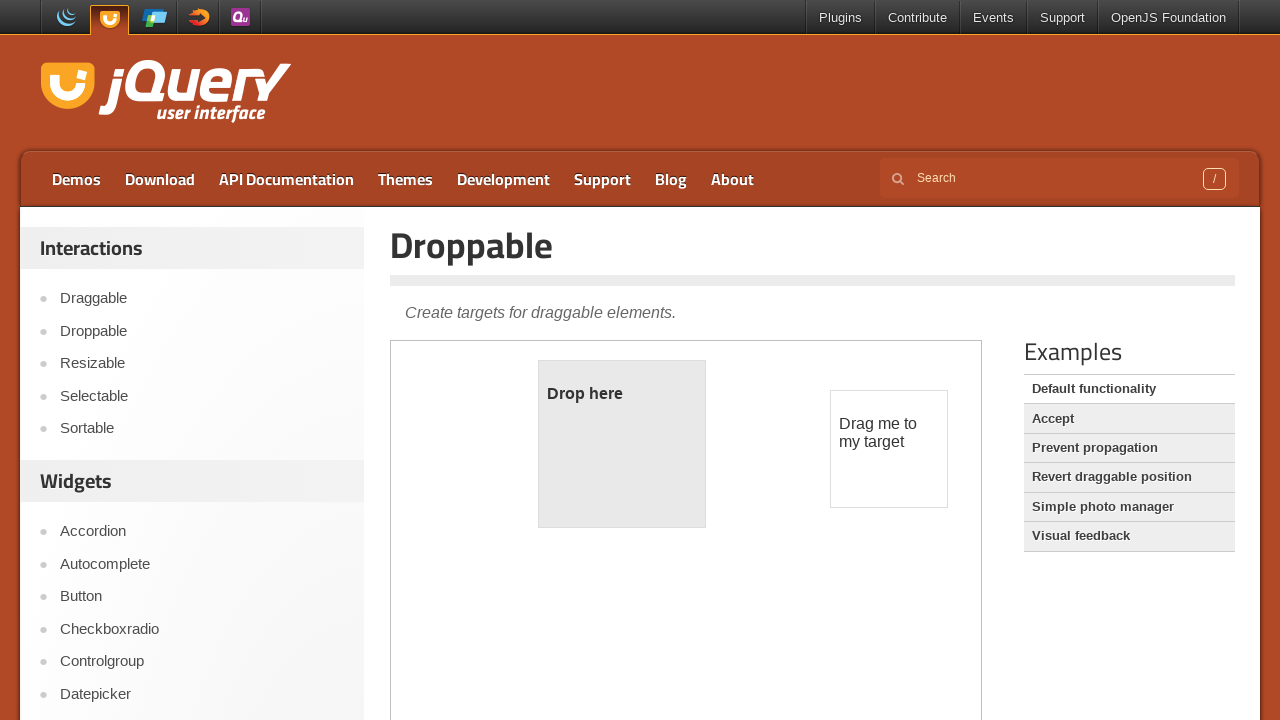